Tests checkbox functionality on a QA practice page by iterating through all checkboxes, clicking each to select it, verifying selection, then clicking again to deselect and verifying deselection.

Starting URL: http://www.qaclickacademy.com/practice.php

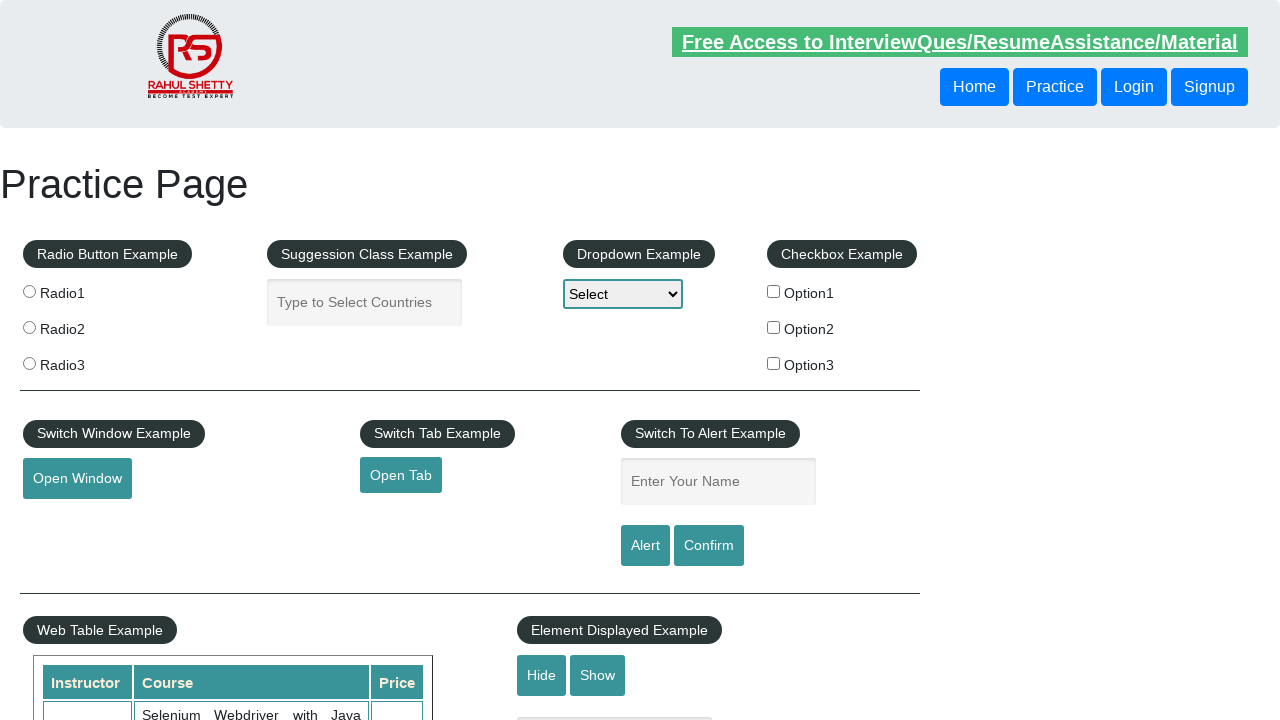

Waited for checkbox section to load
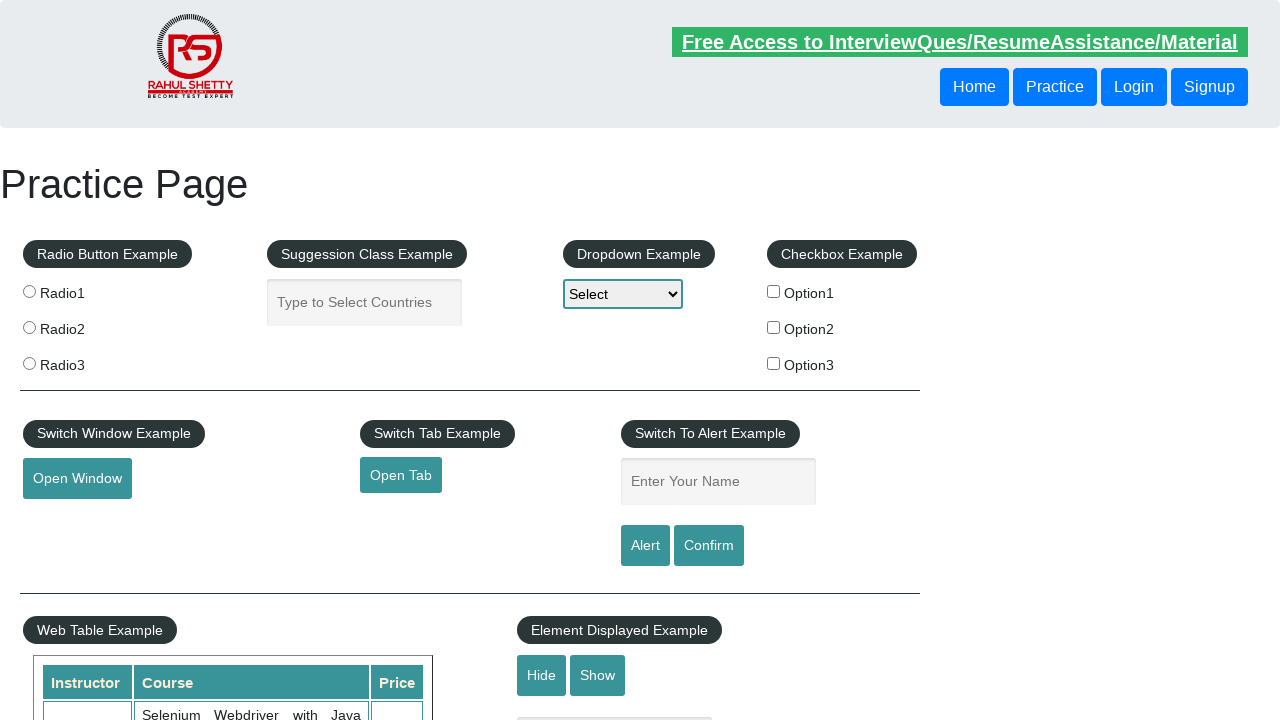

Located all checkboxes in the checkbox example section
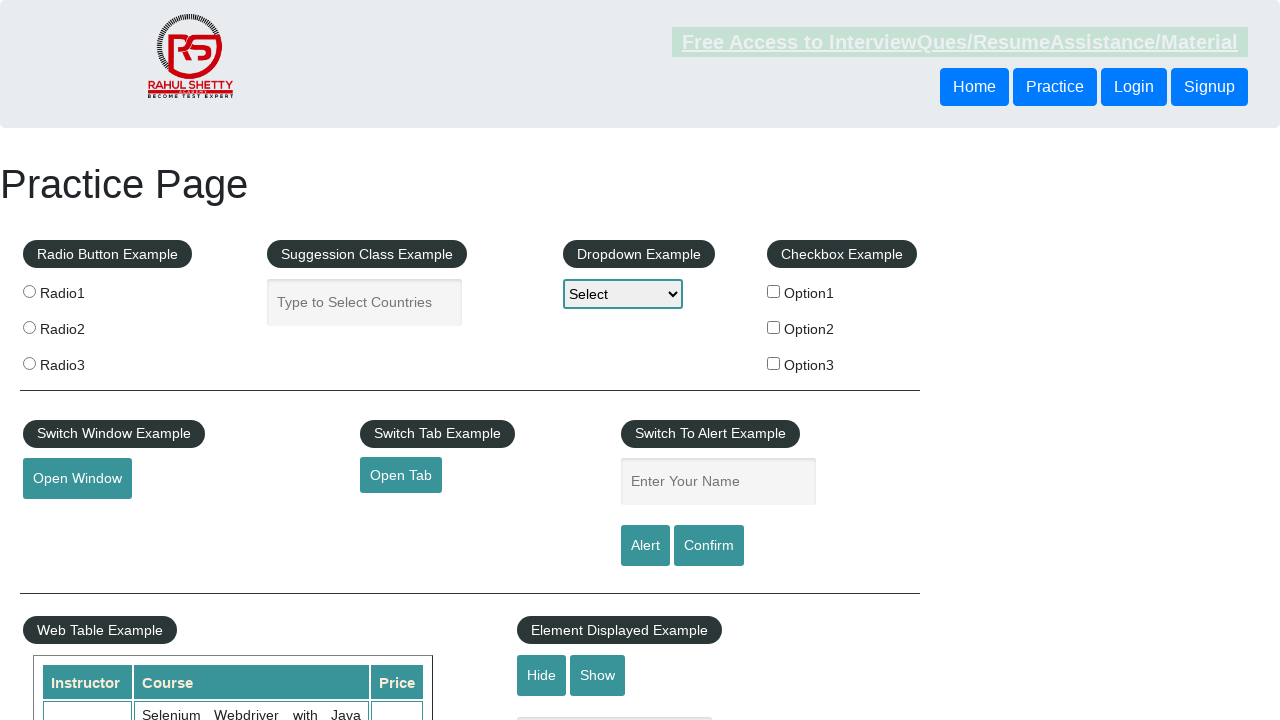

Found 3 checkboxes total
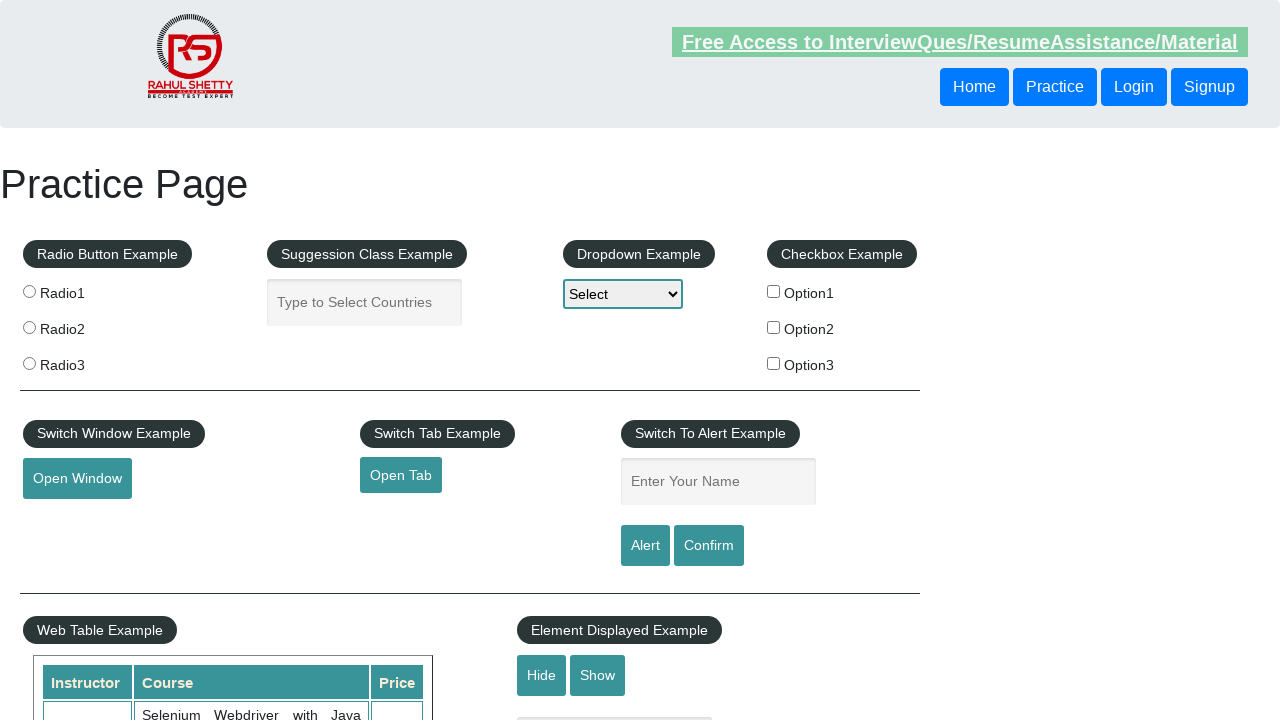

Clicked checkbox 0 to select it at (774, 291) on xpath=//div[@id='checkbox-example']//*[@type='checkbox'] >> nth=0
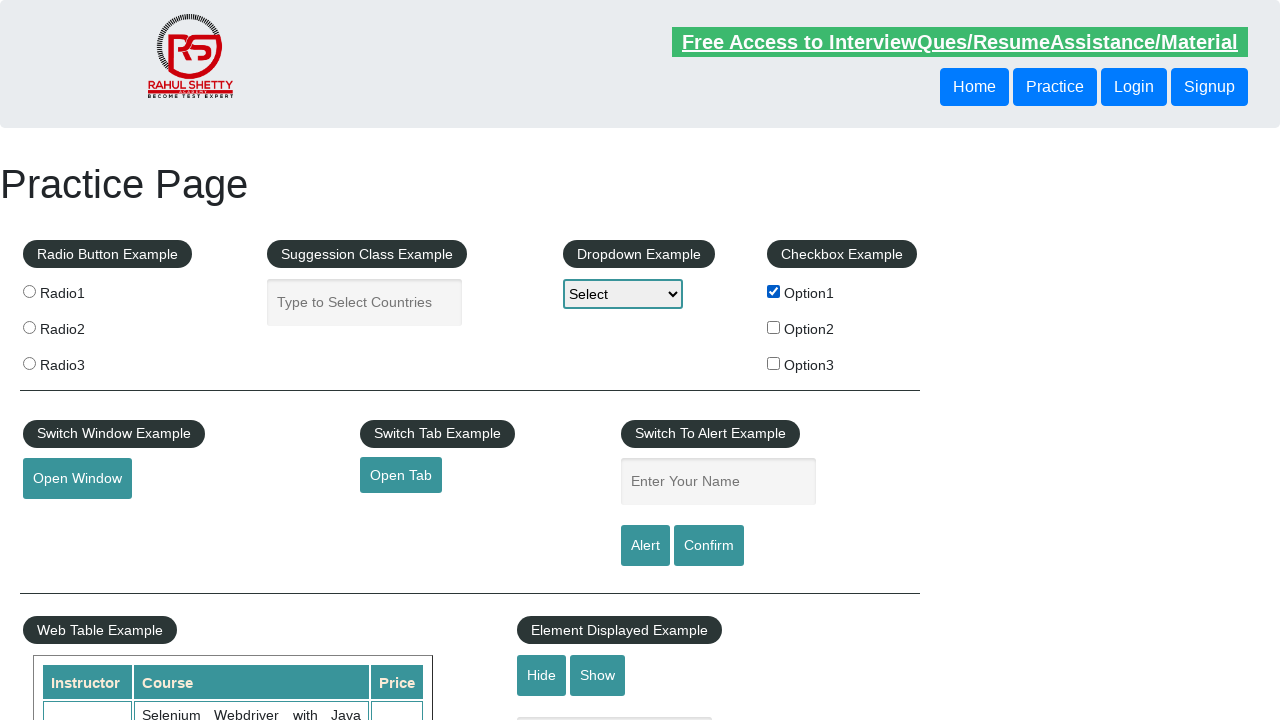

Verified checkbox 0 is selected
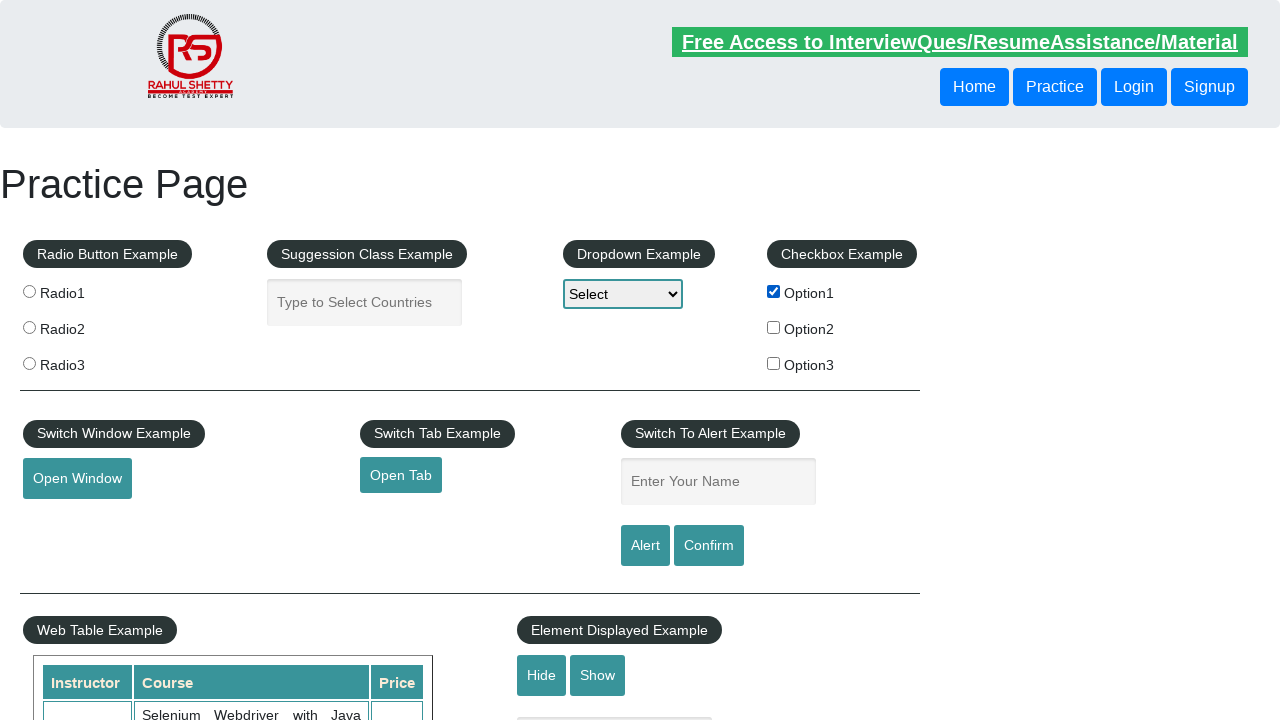

Clicked checkbox 0 to deselect it at (774, 291) on xpath=//div[@id='checkbox-example']//*[@type='checkbox'] >> nth=0
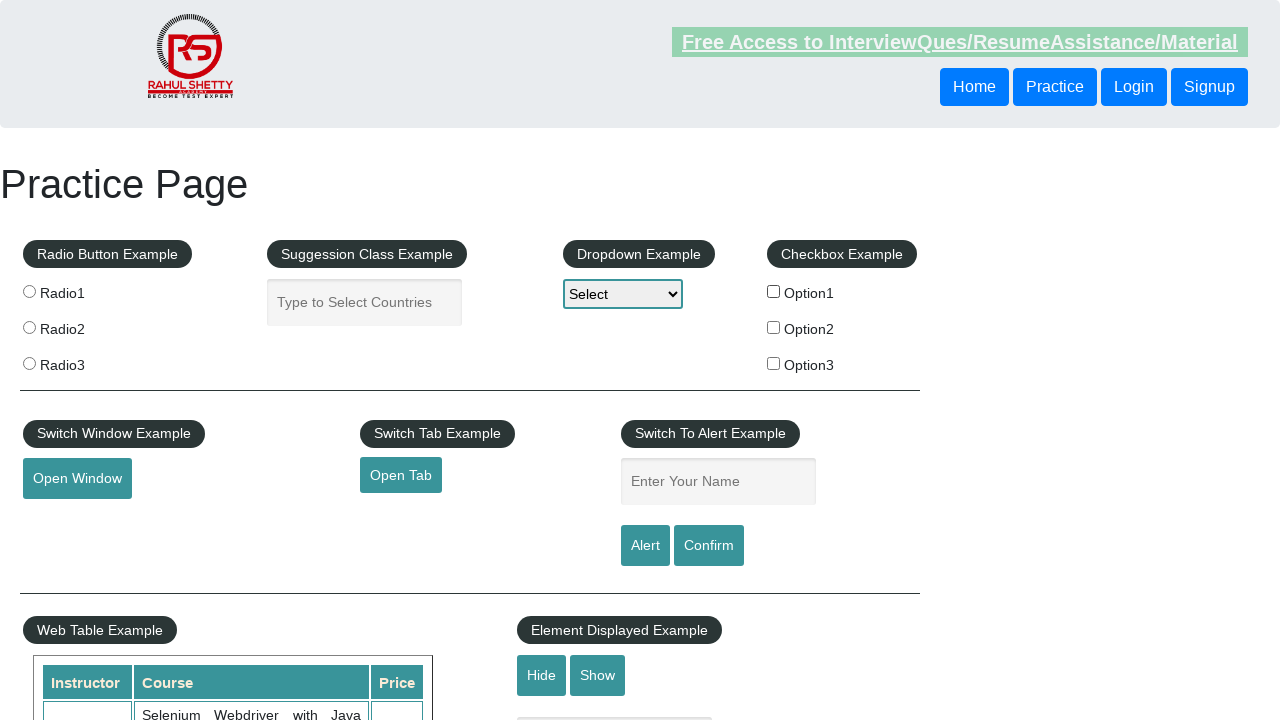

Verified checkbox 0 is deselected
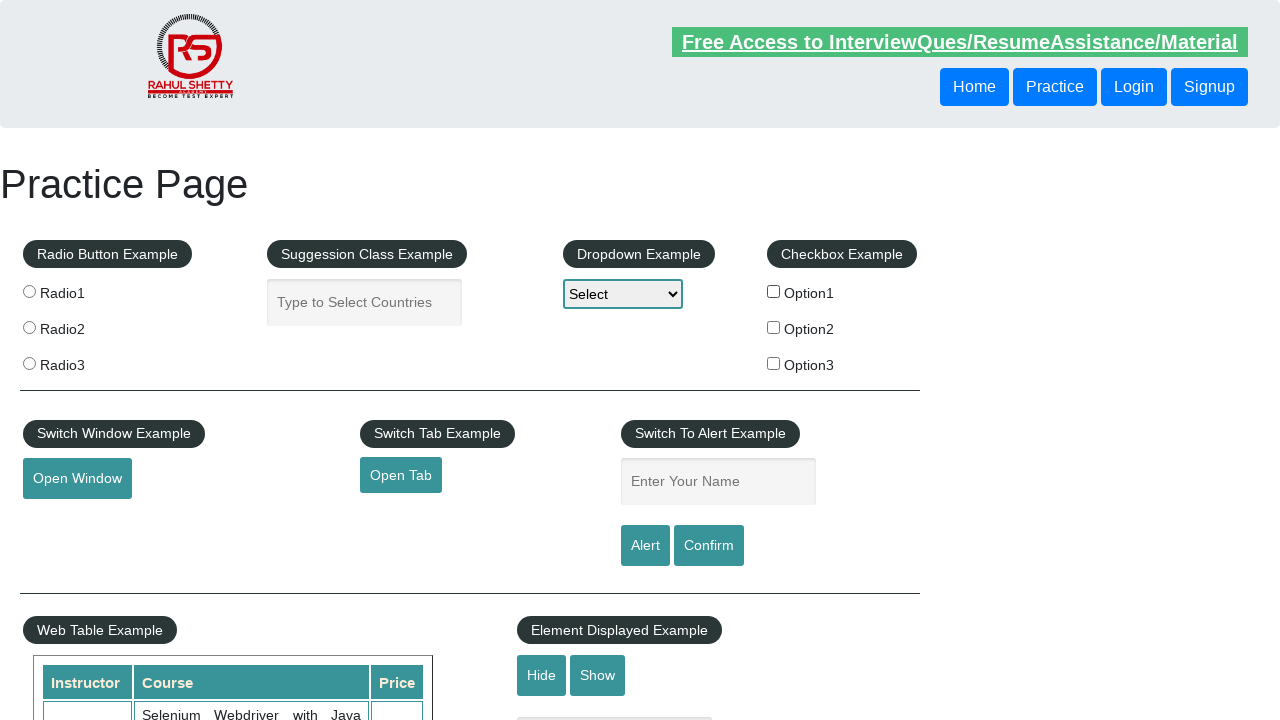

Clicked checkbox 1 to select it at (774, 327) on xpath=//div[@id='checkbox-example']//*[@type='checkbox'] >> nth=1
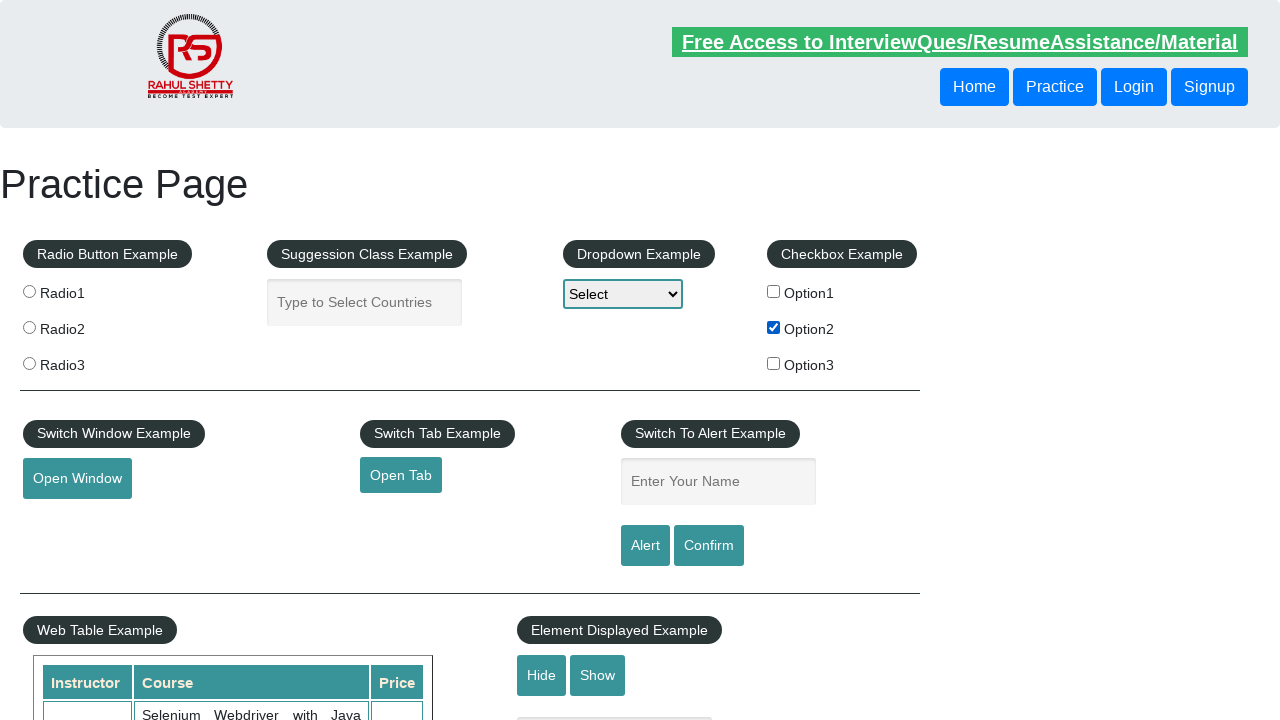

Verified checkbox 1 is selected
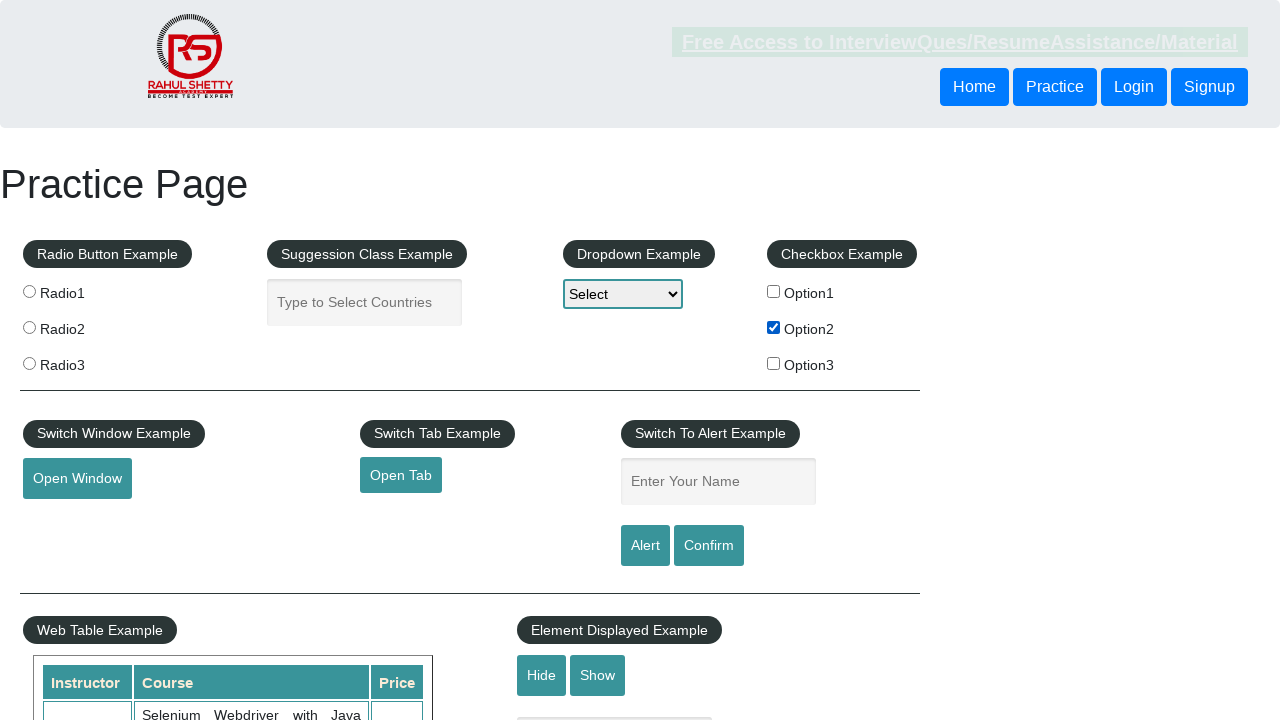

Clicked checkbox 1 to deselect it at (774, 327) on xpath=//div[@id='checkbox-example']//*[@type='checkbox'] >> nth=1
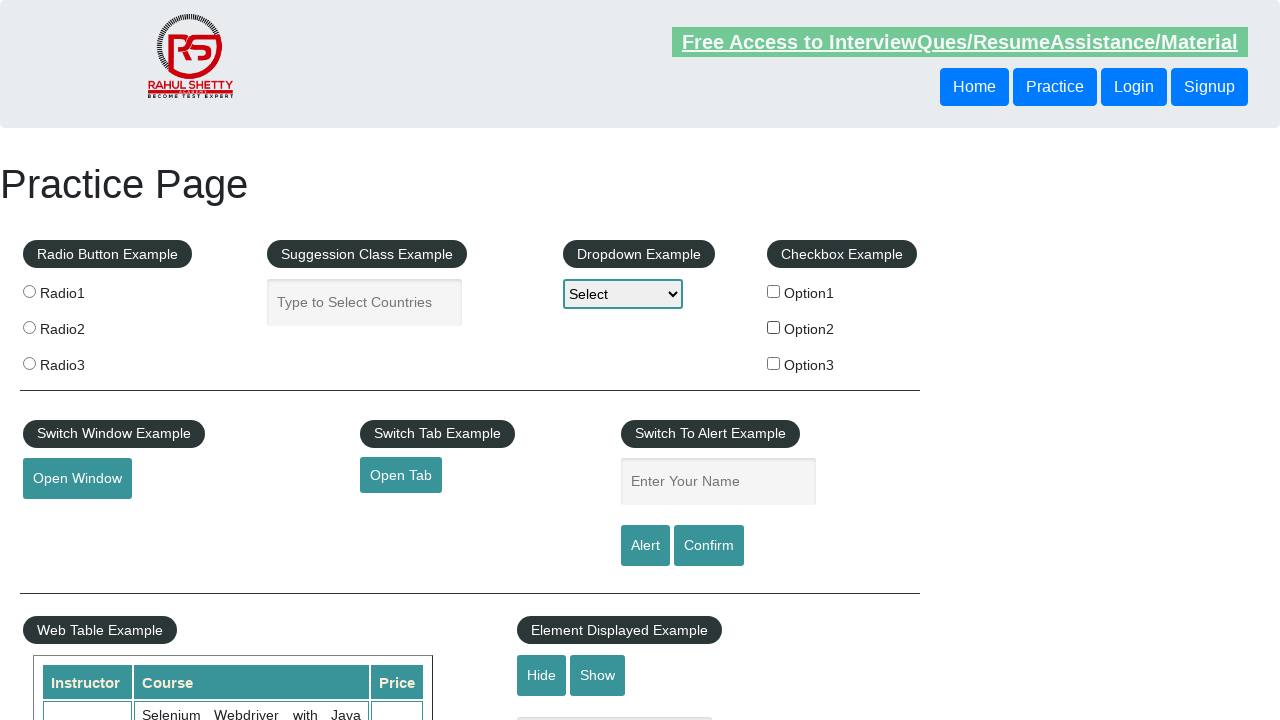

Verified checkbox 1 is deselected
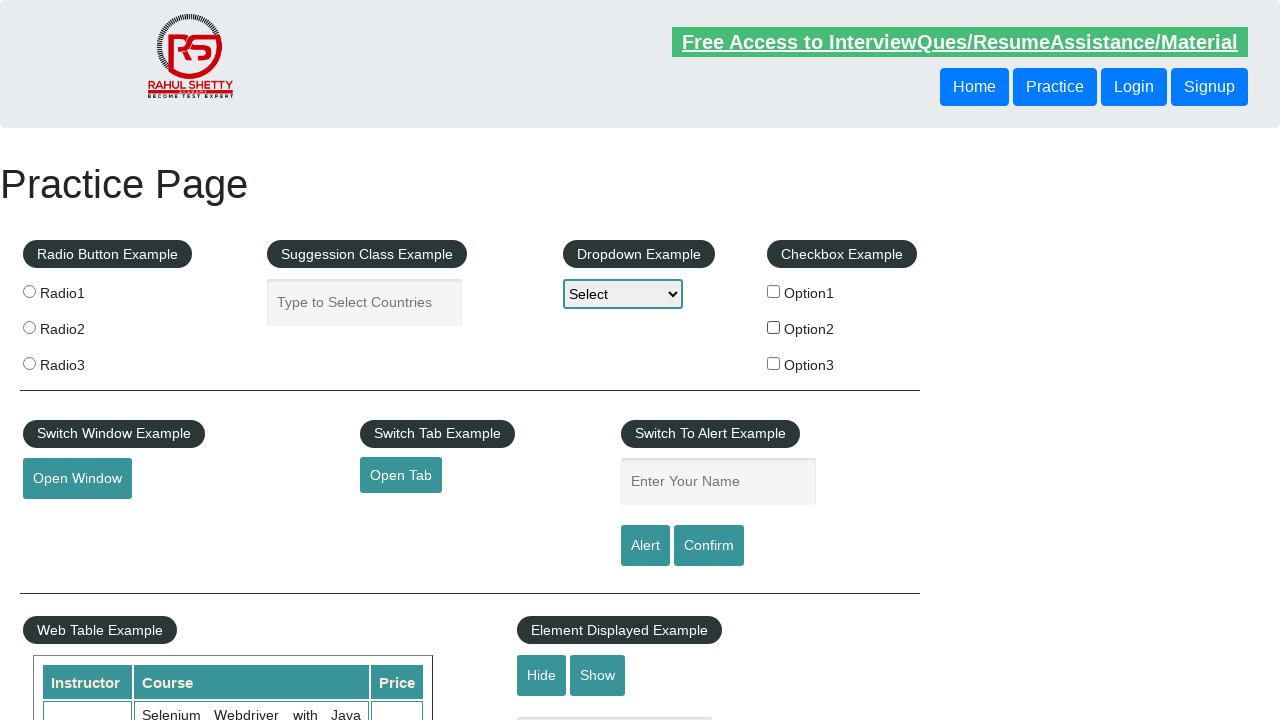

Clicked checkbox 2 to select it at (774, 363) on xpath=//div[@id='checkbox-example']//*[@type='checkbox'] >> nth=2
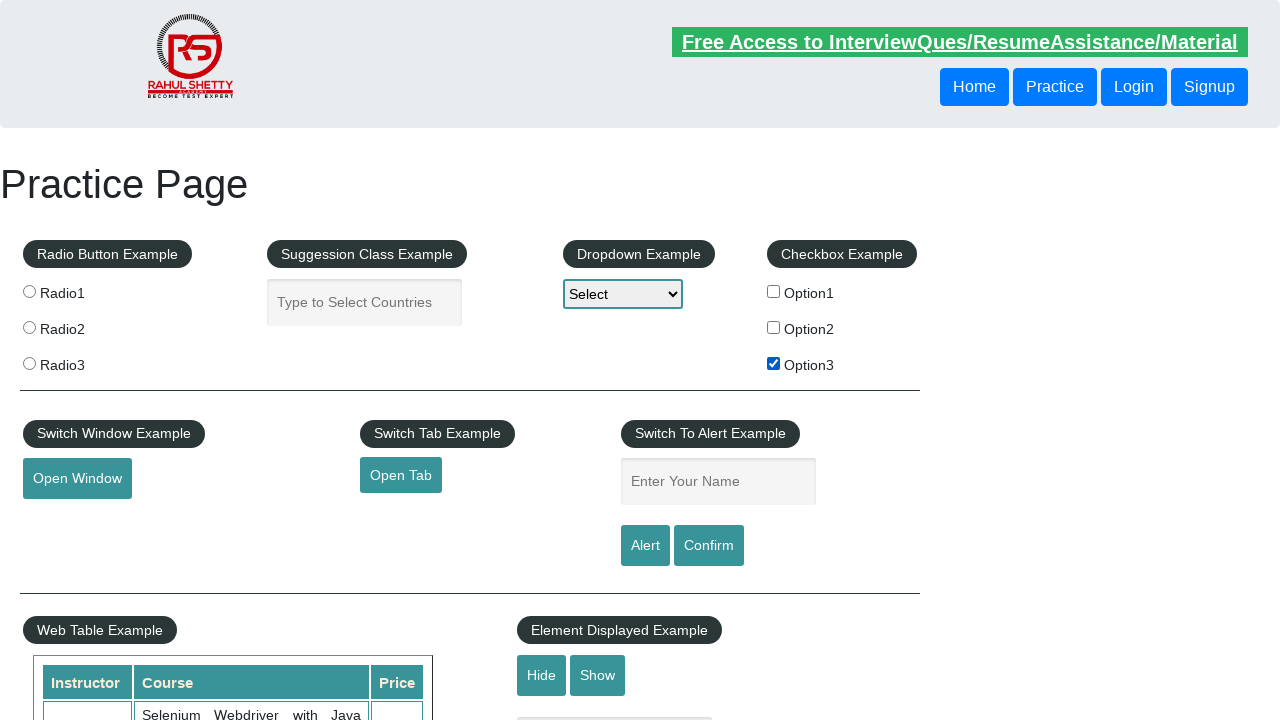

Verified checkbox 2 is selected
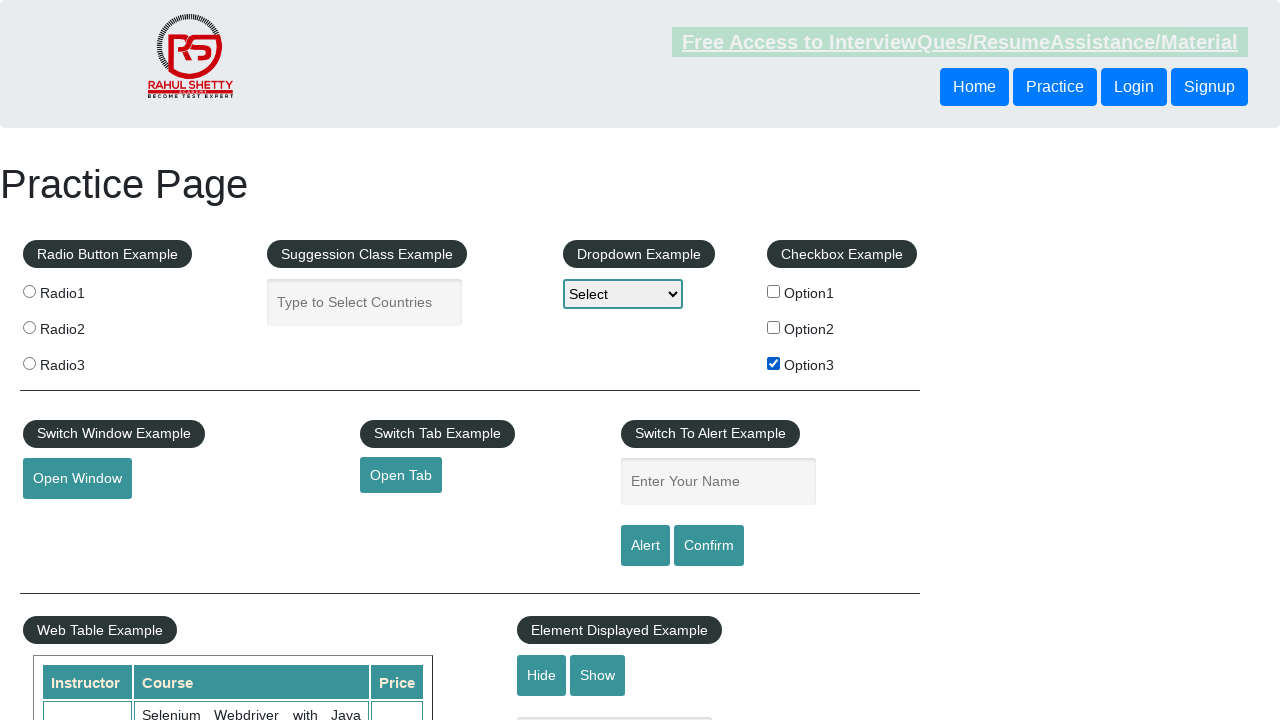

Clicked checkbox 2 to deselect it at (774, 363) on xpath=//div[@id='checkbox-example']//*[@type='checkbox'] >> nth=2
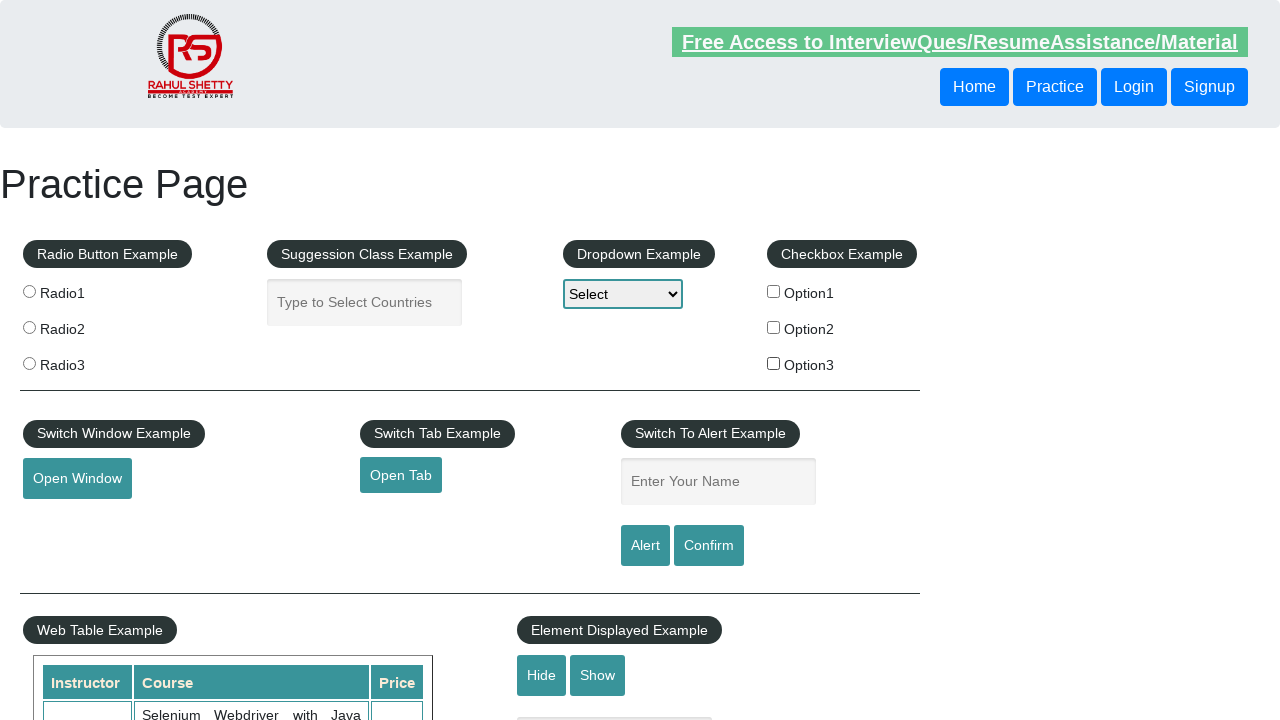

Verified checkbox 2 is deselected
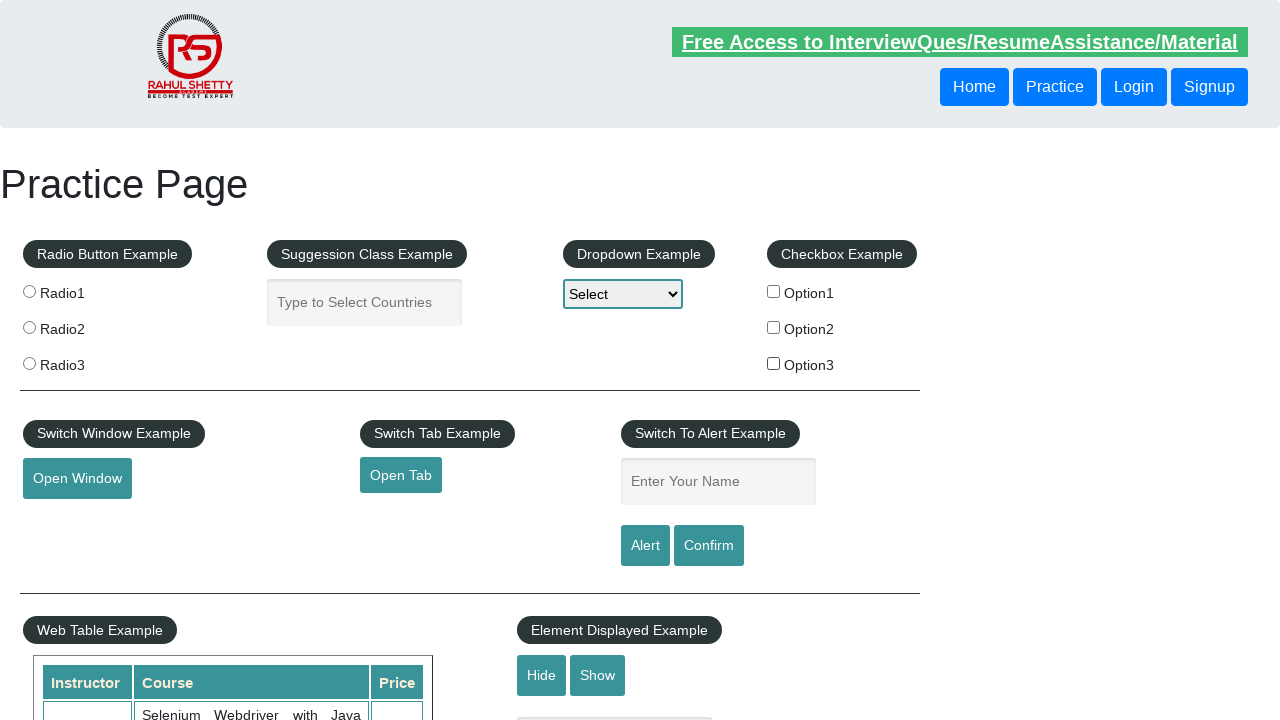

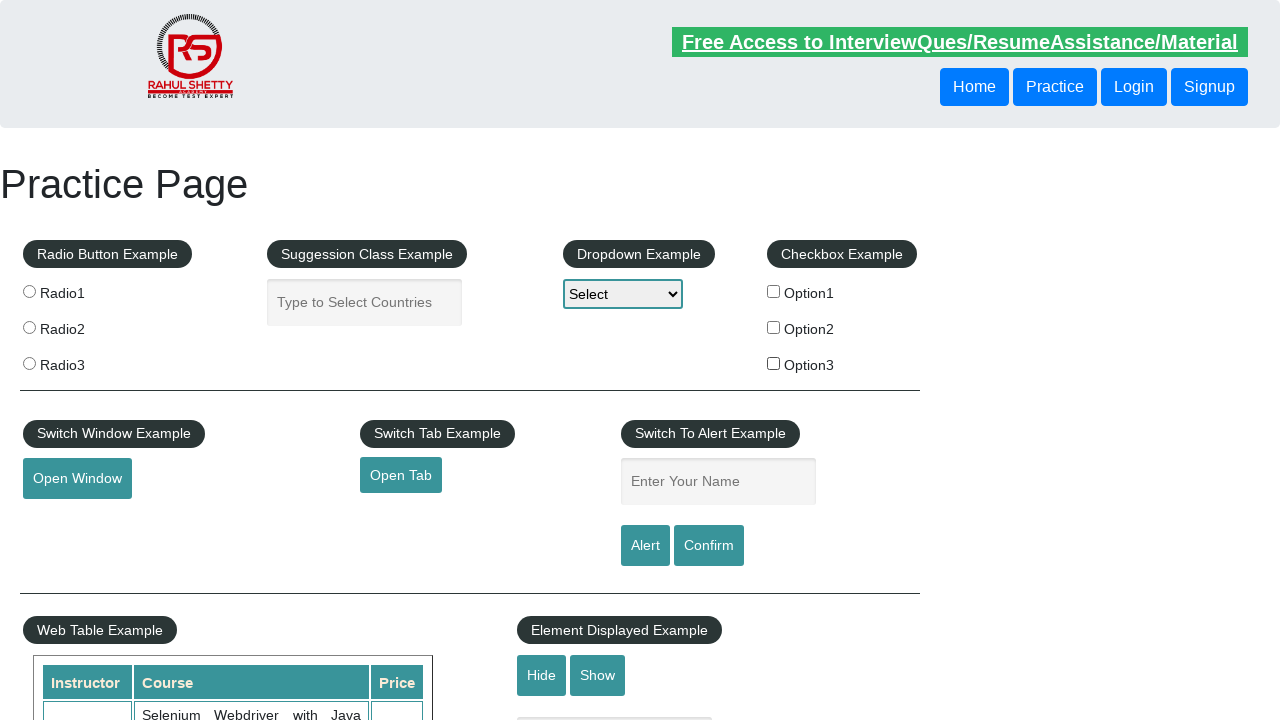